Tests that main navigation links are present and the site has interactive content by checking for nav links and clickable elements.

Starting URL: https://refer.fur4.com/

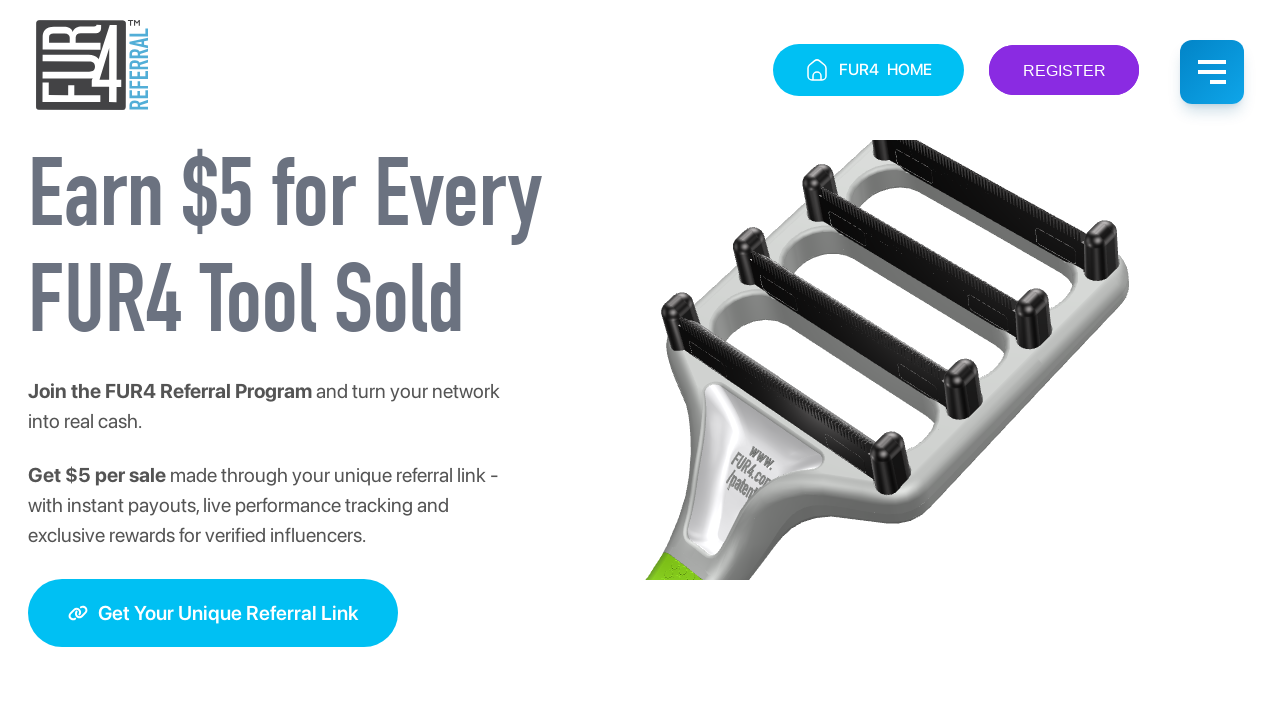

Navigated to https://refer.fur4.com/
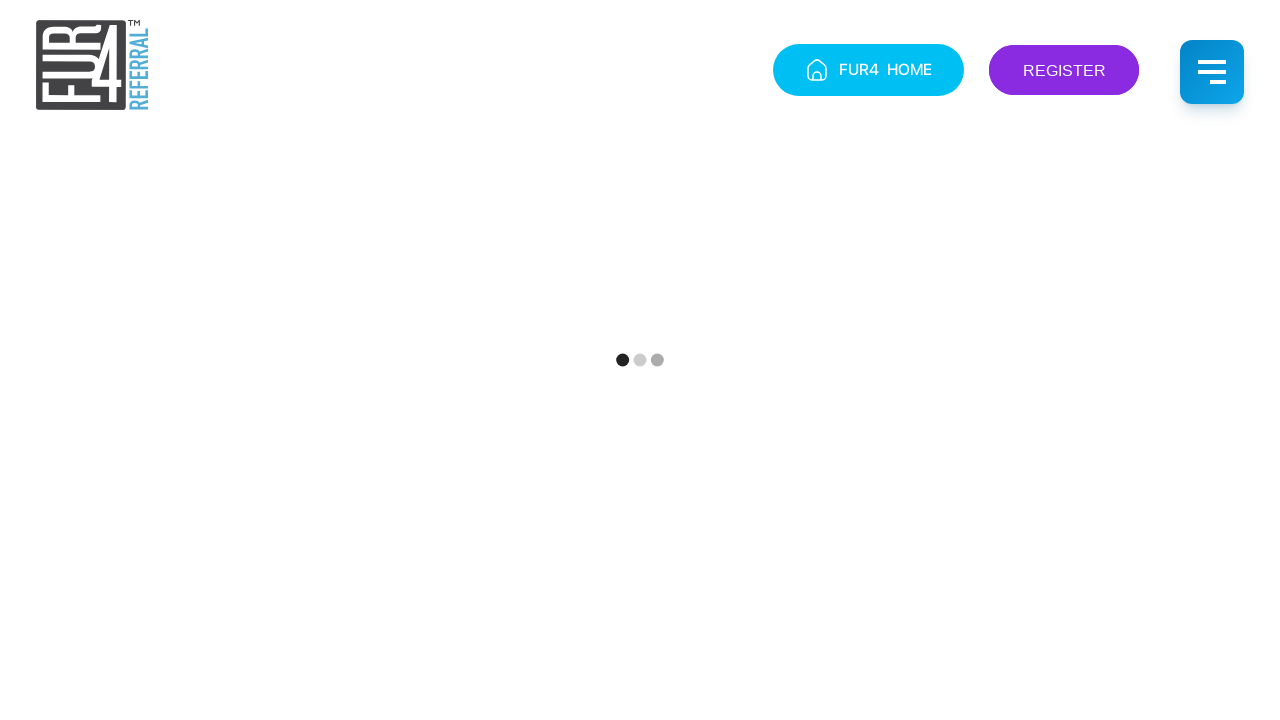

Checked for navigation links using selector 'nav a' - found 9 element(s)
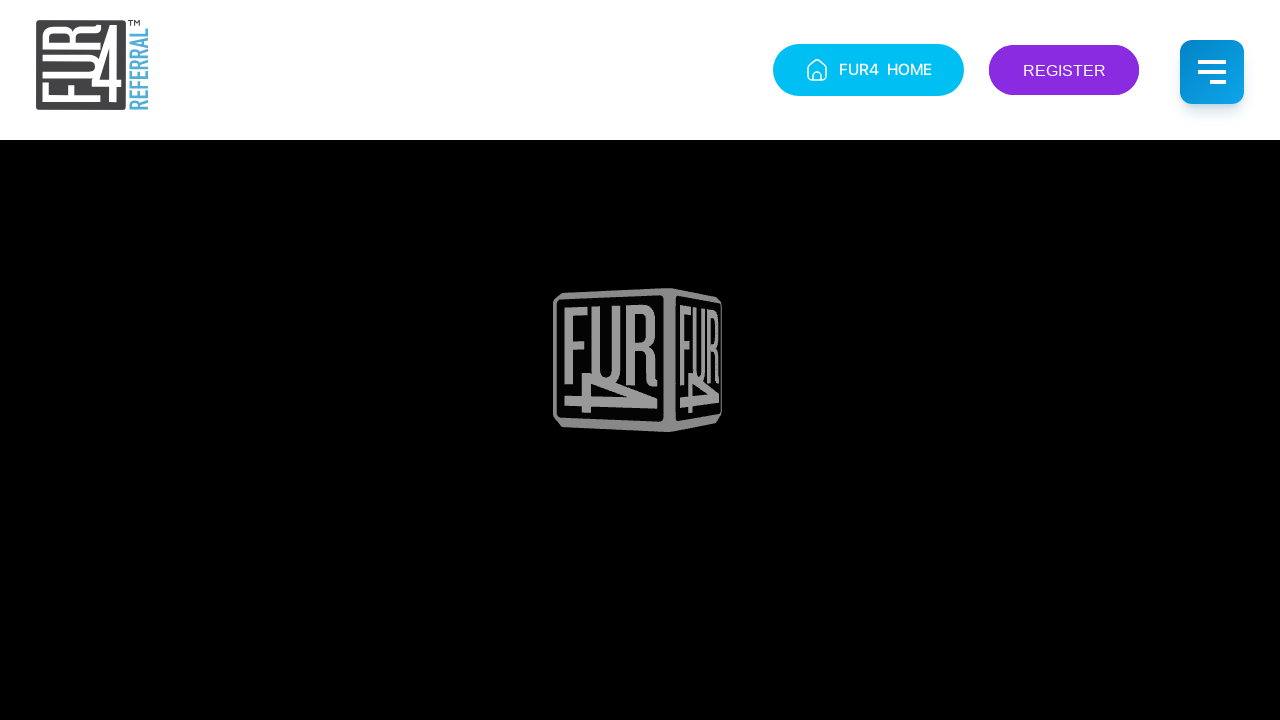

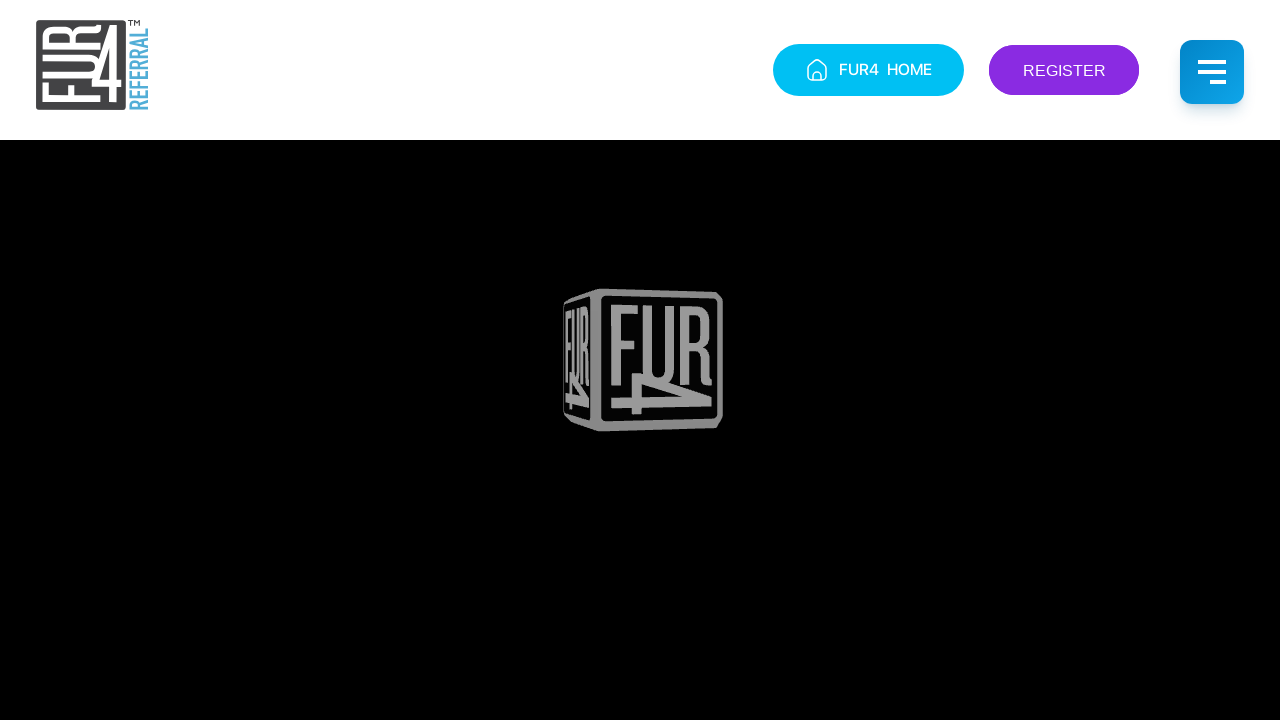